Tests button click functionality by clicking on Button 1 and verifying that the expected result text "Clicked on button one!" is displayed

Starting URL: http://practice.cydeo.com/multiple_buttons

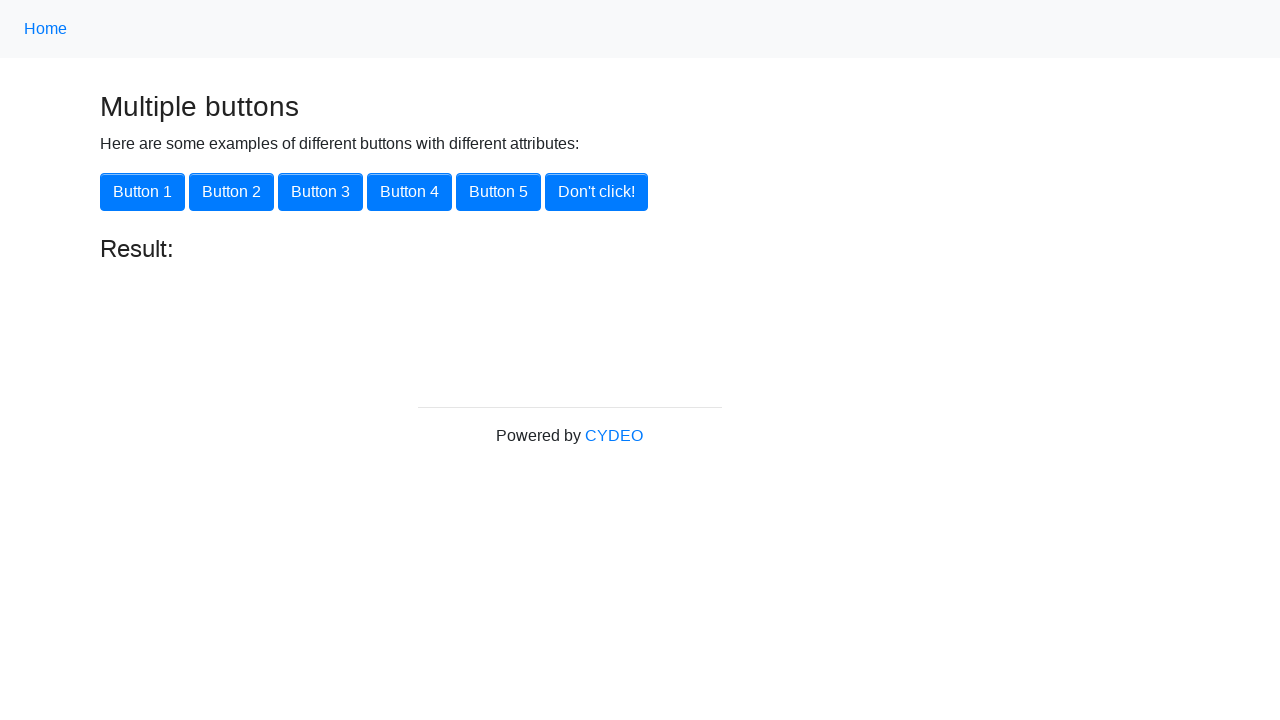

Clicked on Button 1 using xpath at (142, 192) on xpath=//button[@onclick='button1()']
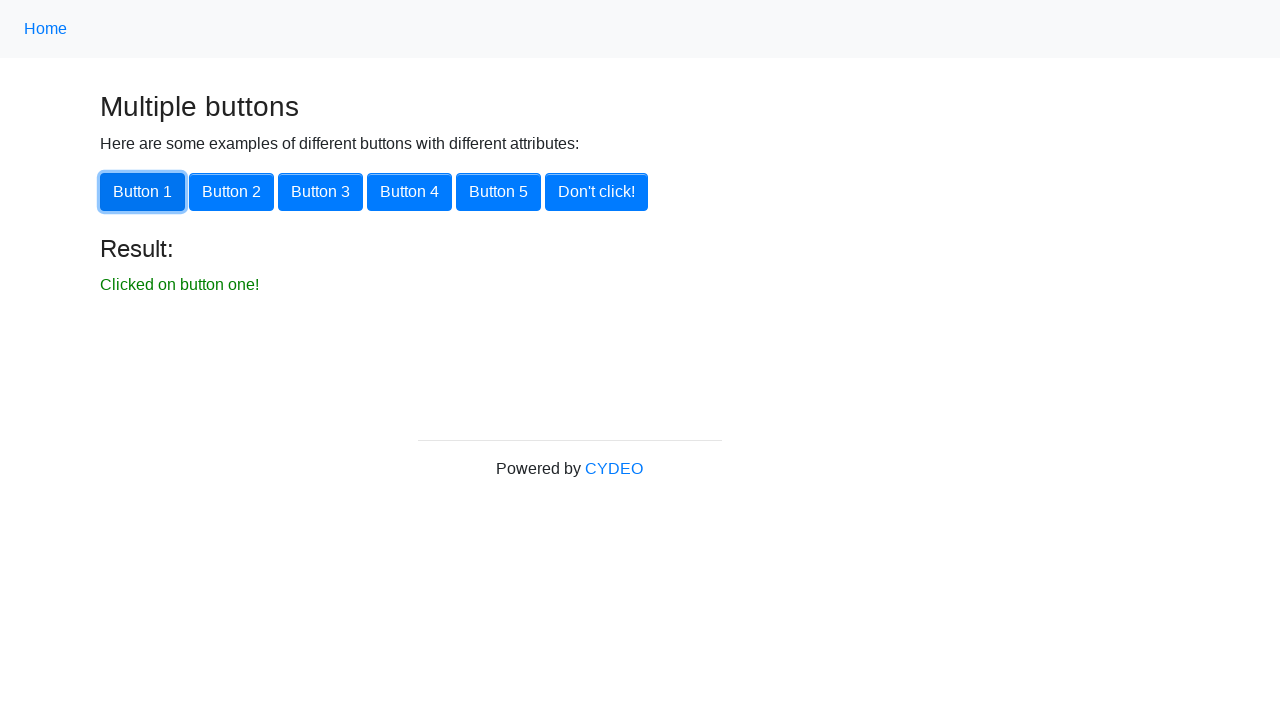

Result element loaded and is visible
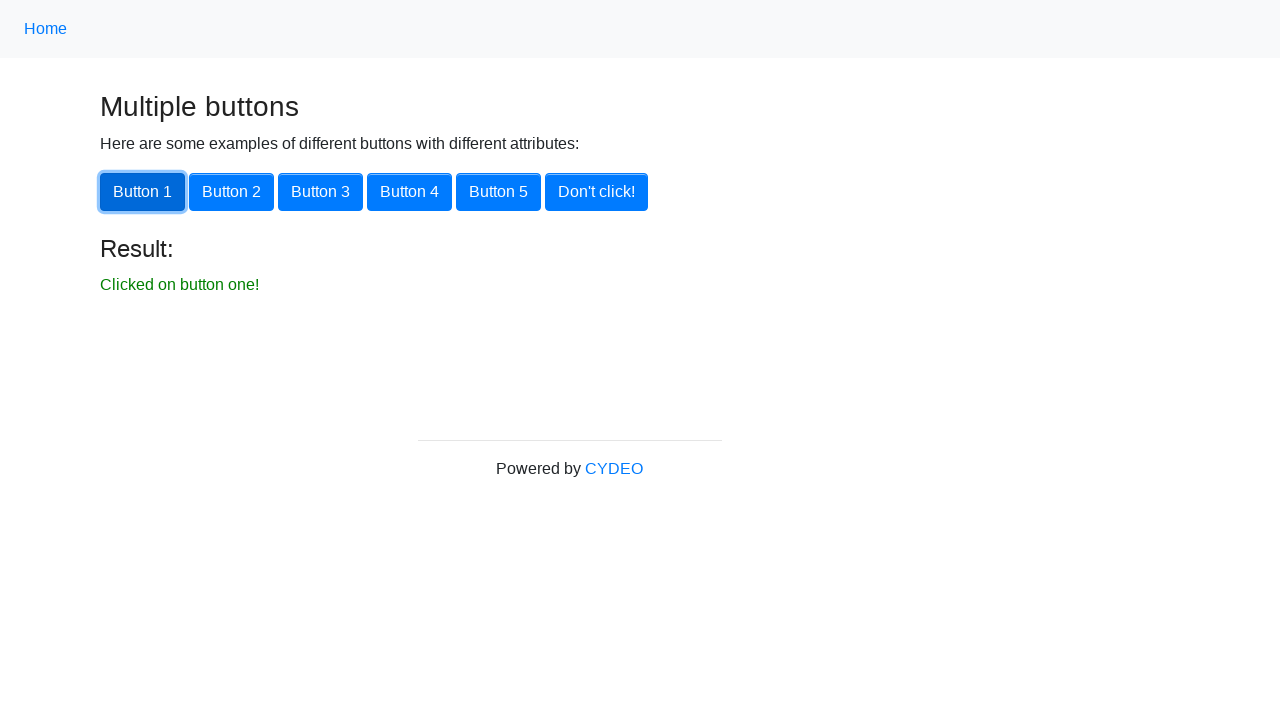

Retrieved result text content
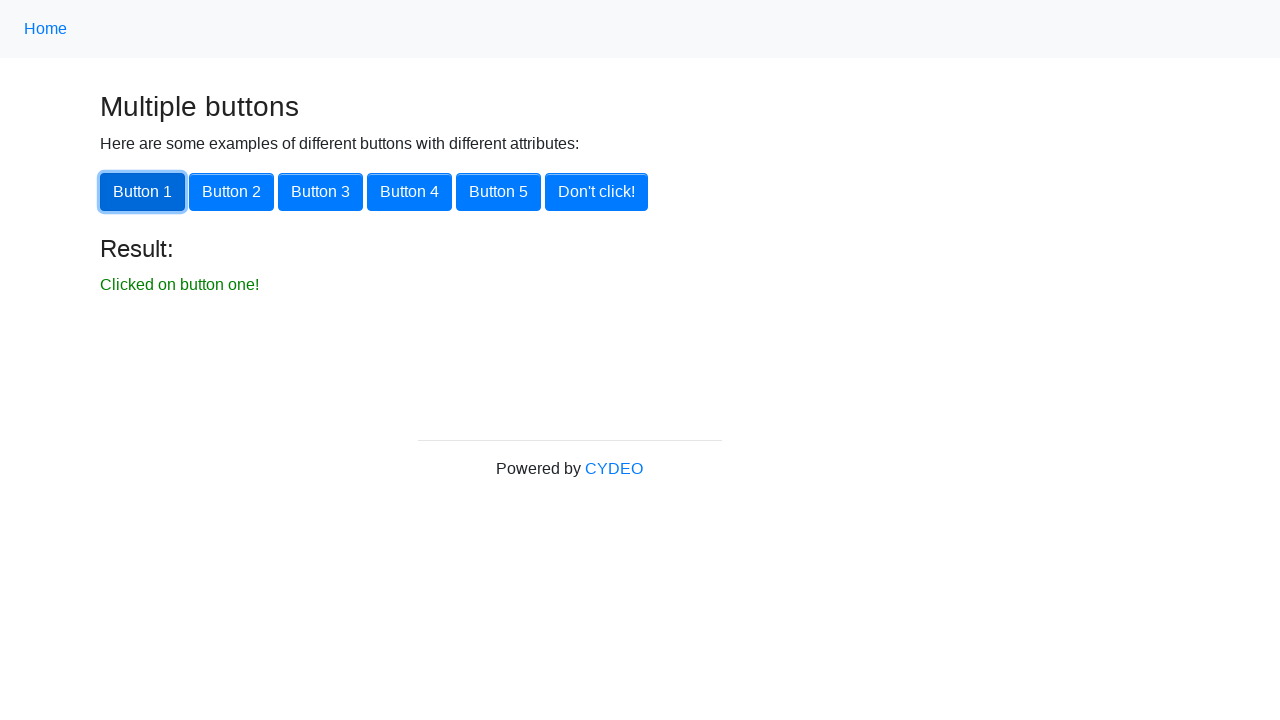

Verified result text matches expected: 'Clicked on button one!'
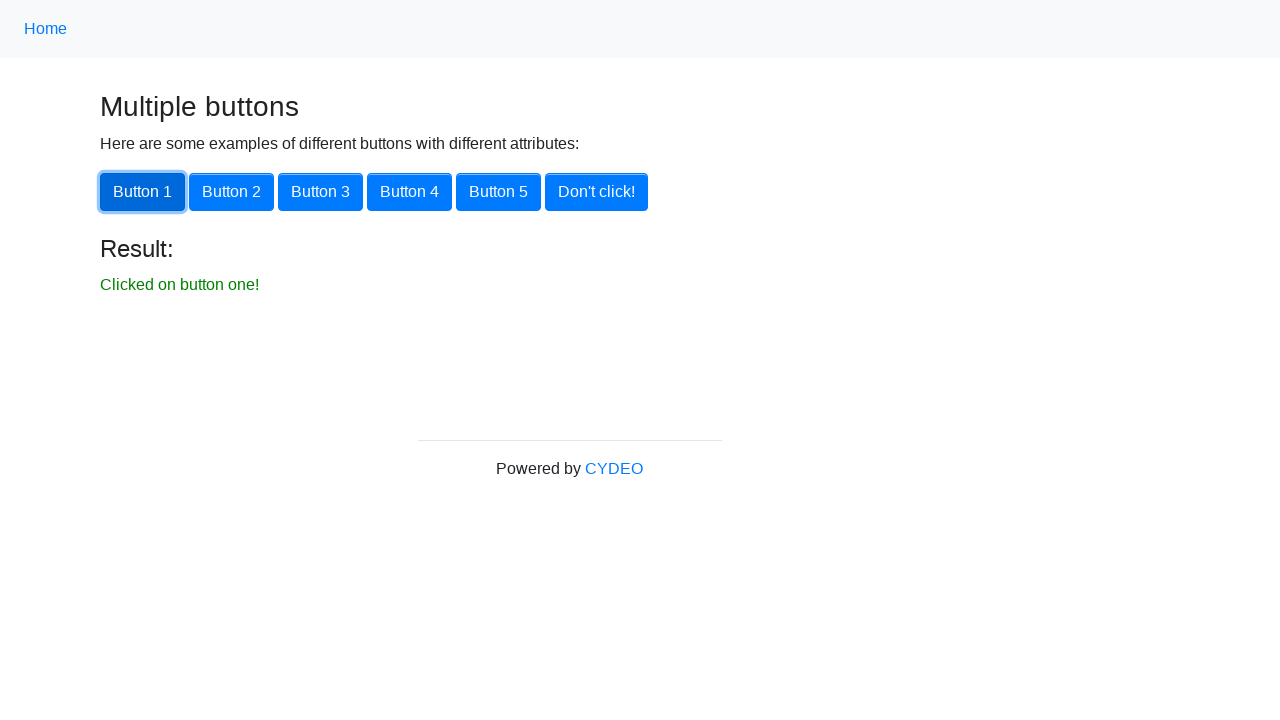

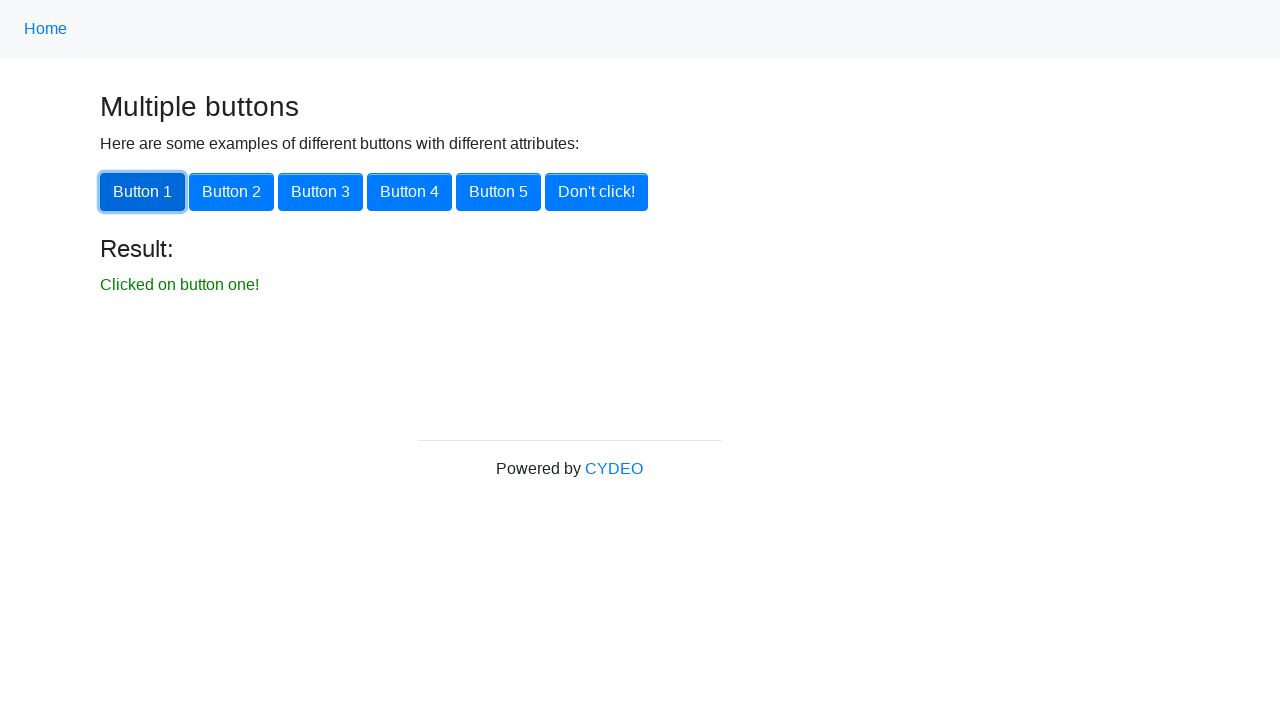